Tests opting out of A/B tests by visiting the page, checking if in A/B test group, then adding an opt-out cookie and refreshing to verify the opt-out worked.

Starting URL: http://the-internet.herokuapp.com/abtest

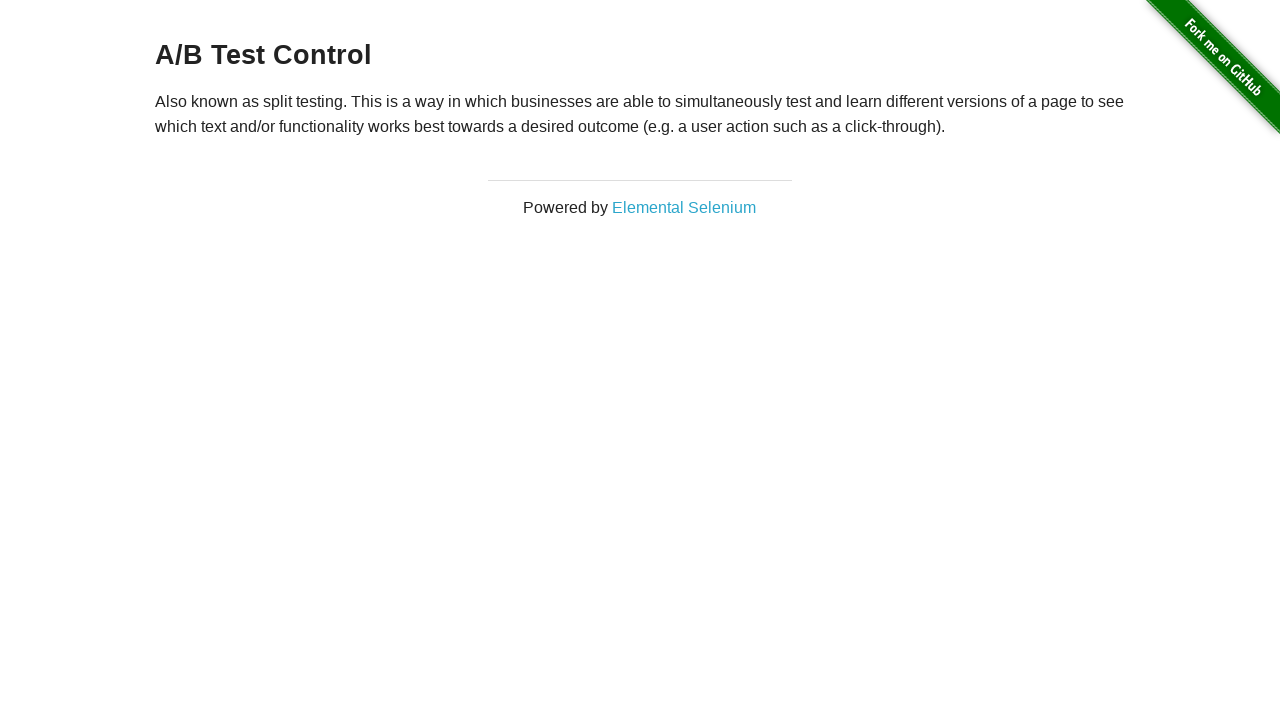

Retrieved heading text to check A/B test group status
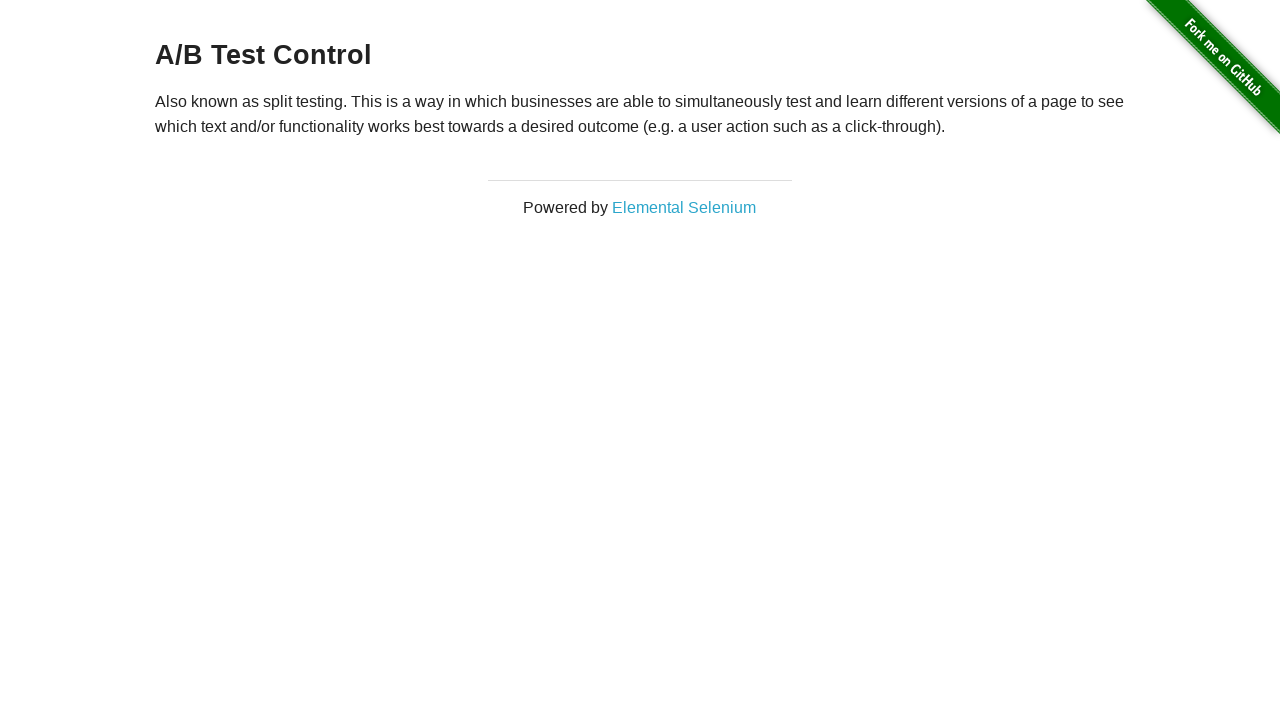

Added optimizelyOptOut cookie to opt out of A/B test
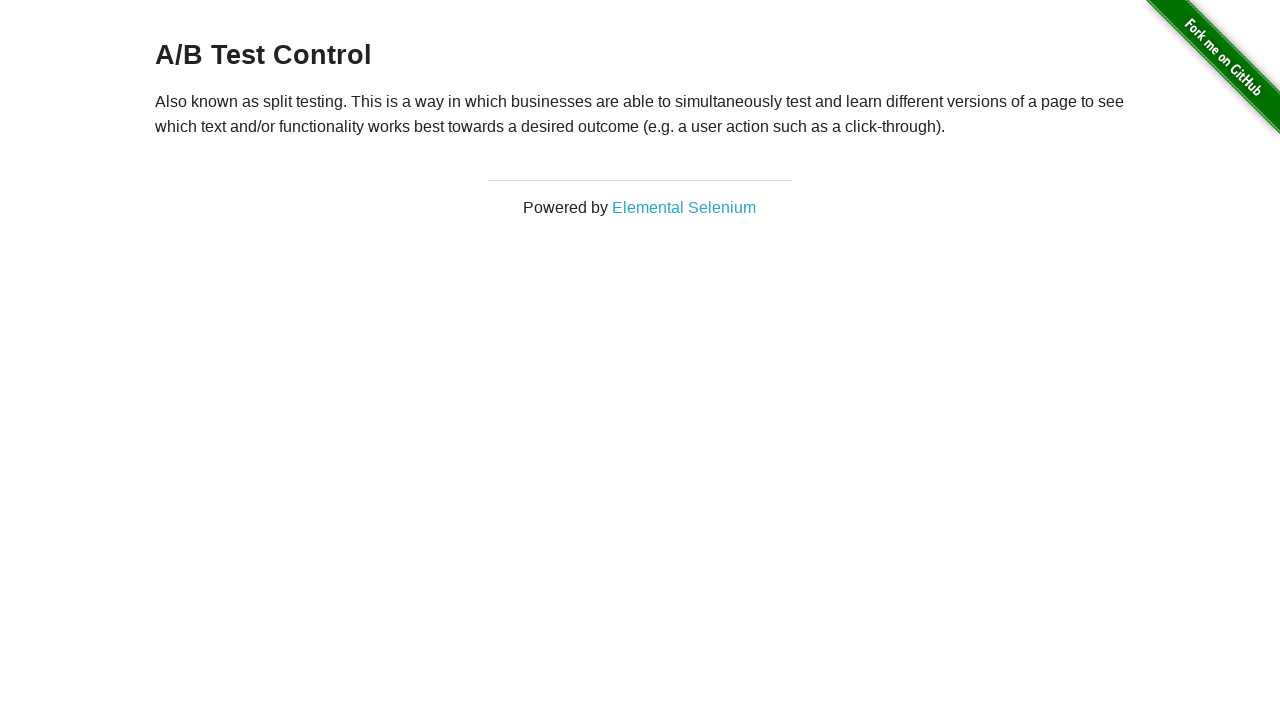

Reloaded page after adding opt-out cookie
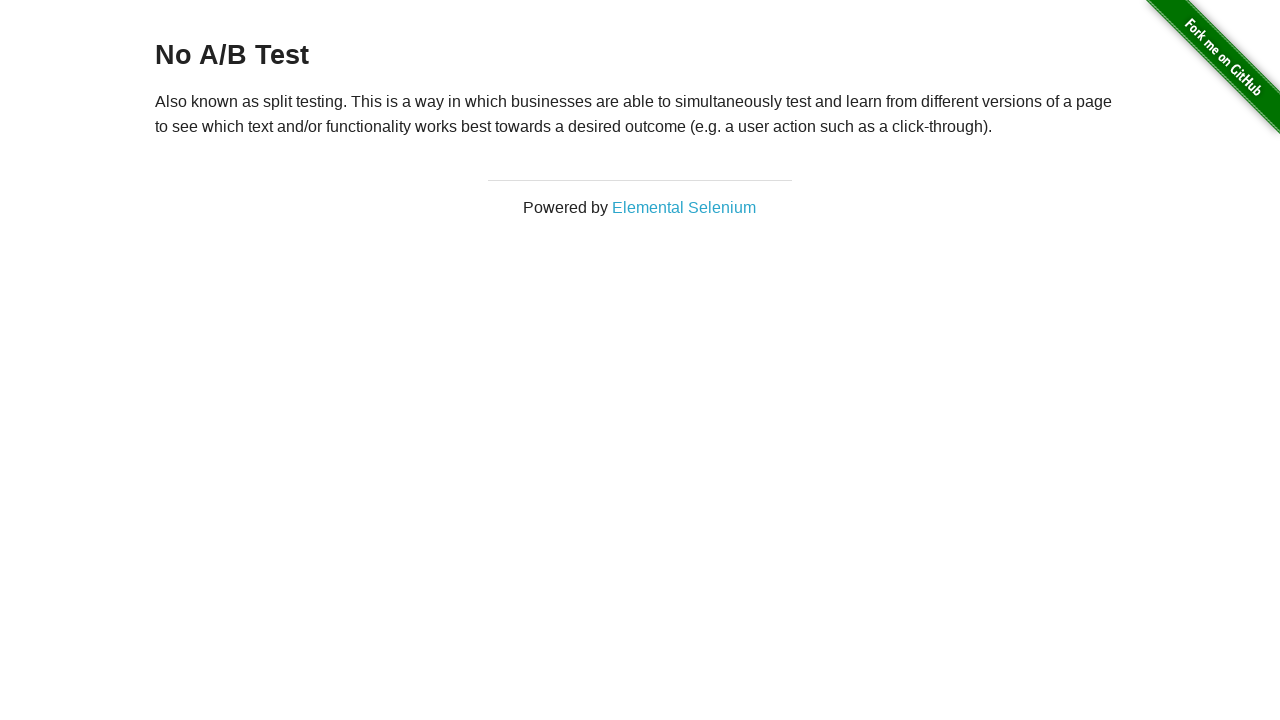

Verified heading is present after opt-out
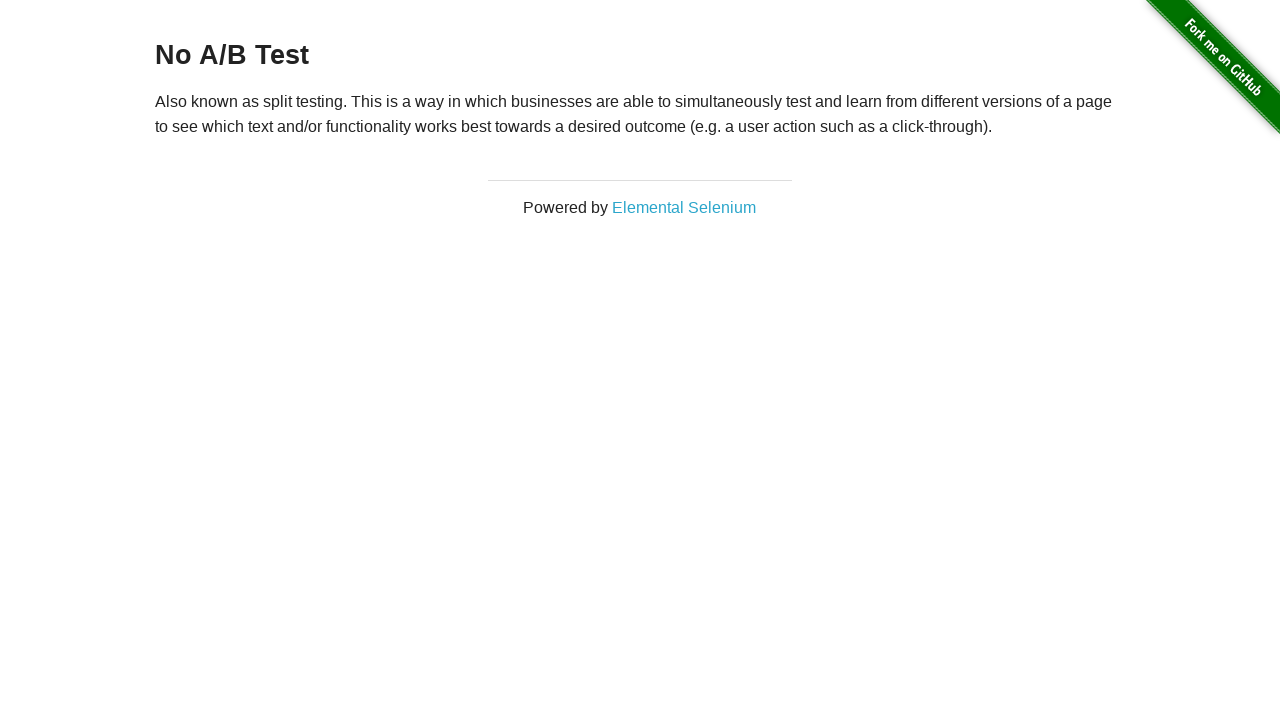

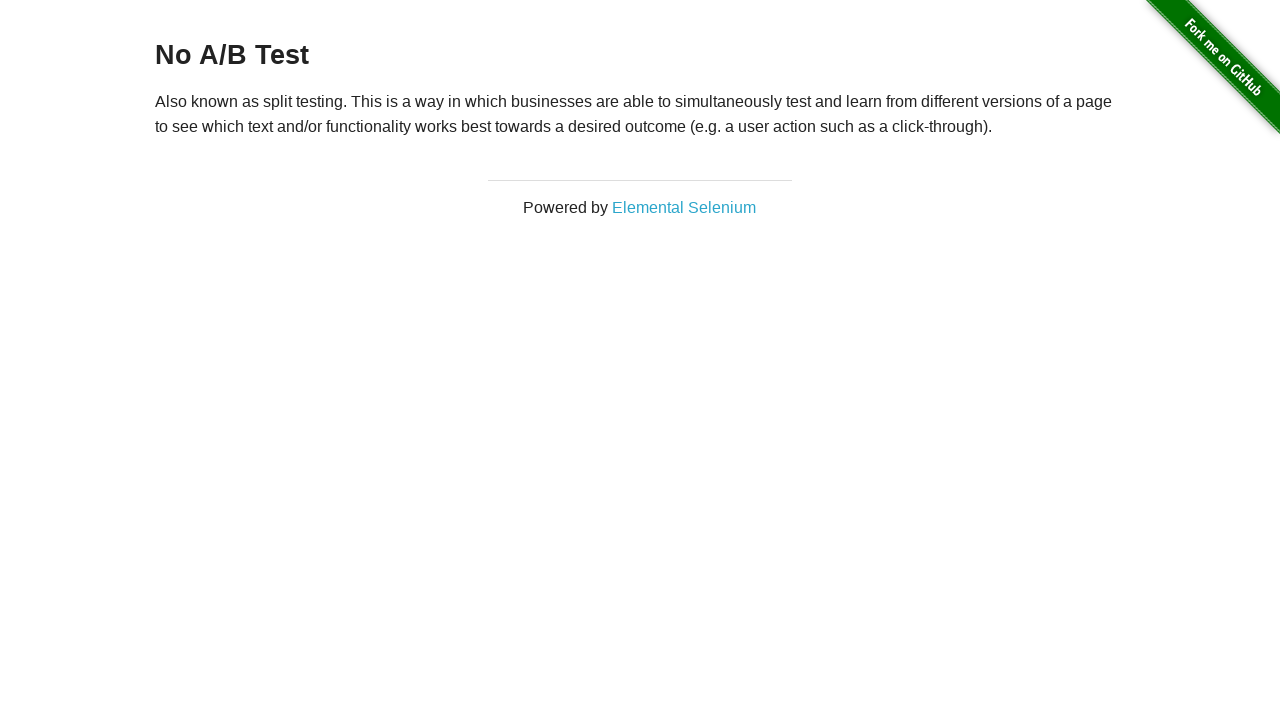